Tests an e-commerce flow by adding specific vegetables to cart, applying a promo code, and proceeding to place order

Starting URL: https://rahulshettyacademy.com/seleniumPractise/#/

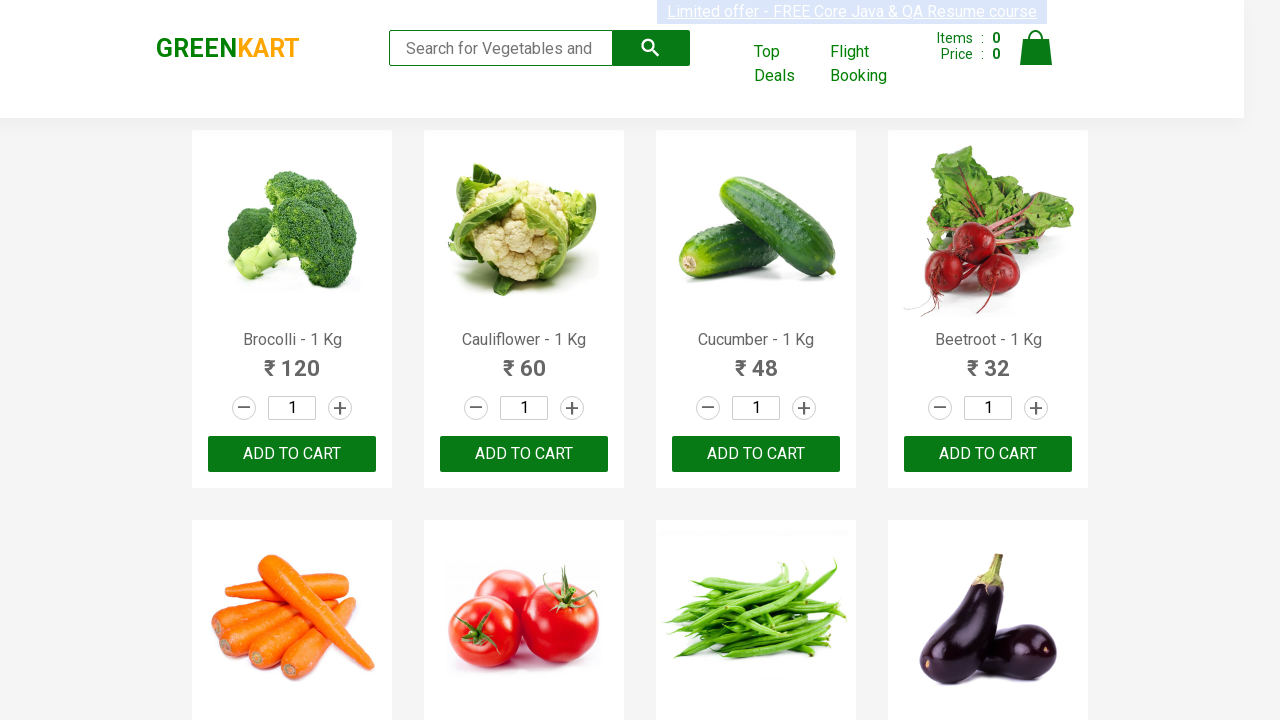

Waited for product list to load
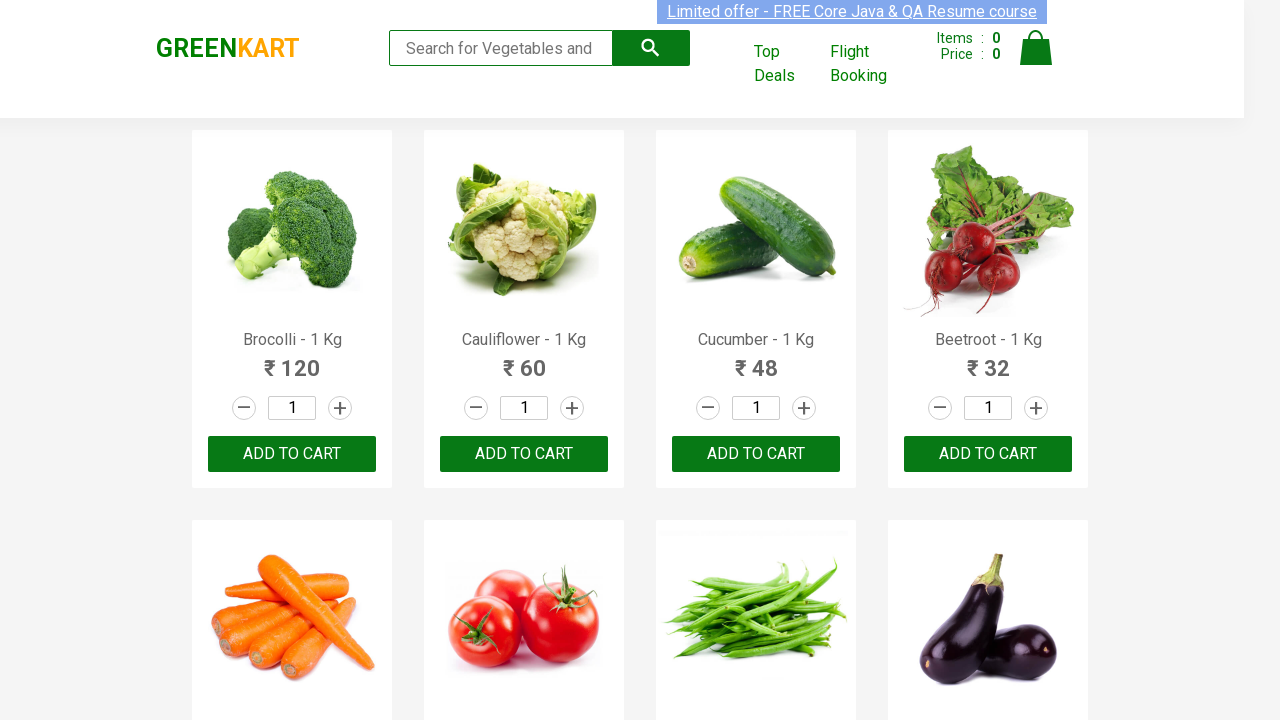

Retrieved all product elements from page
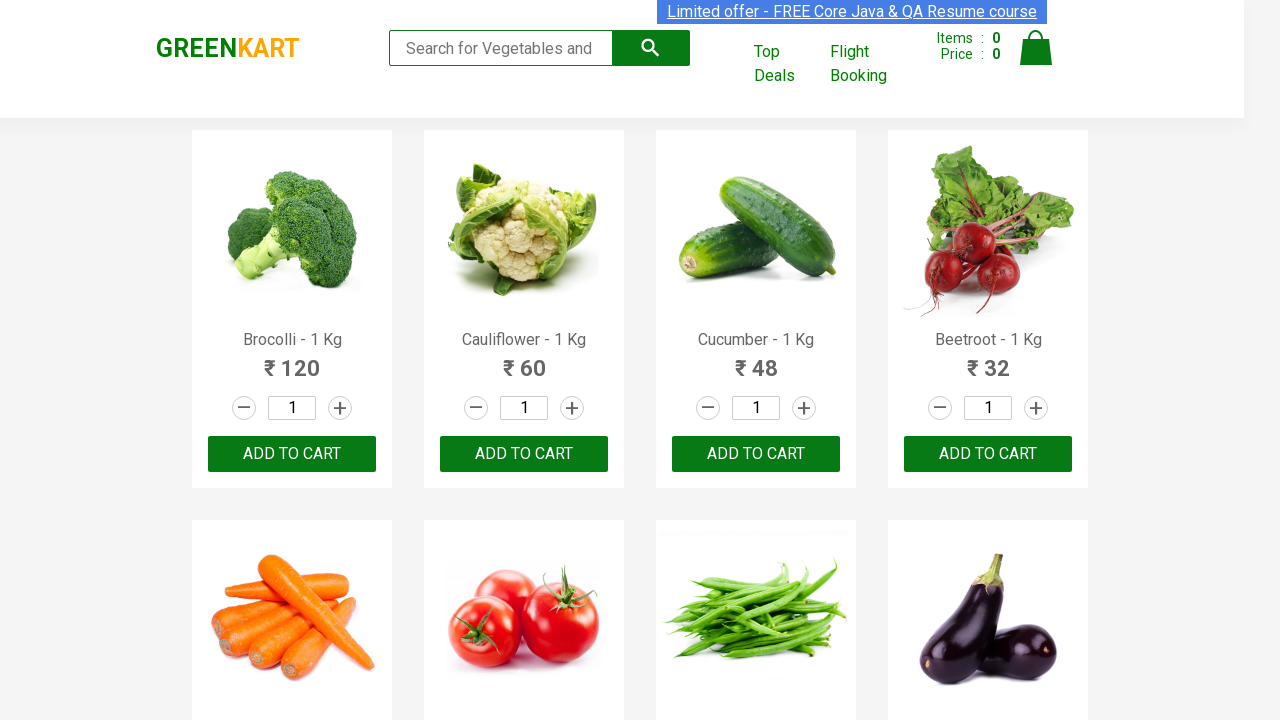

Added Brocolli to cart at (292, 454) on xpath=//div[@class='product-action']/button >> nth=0
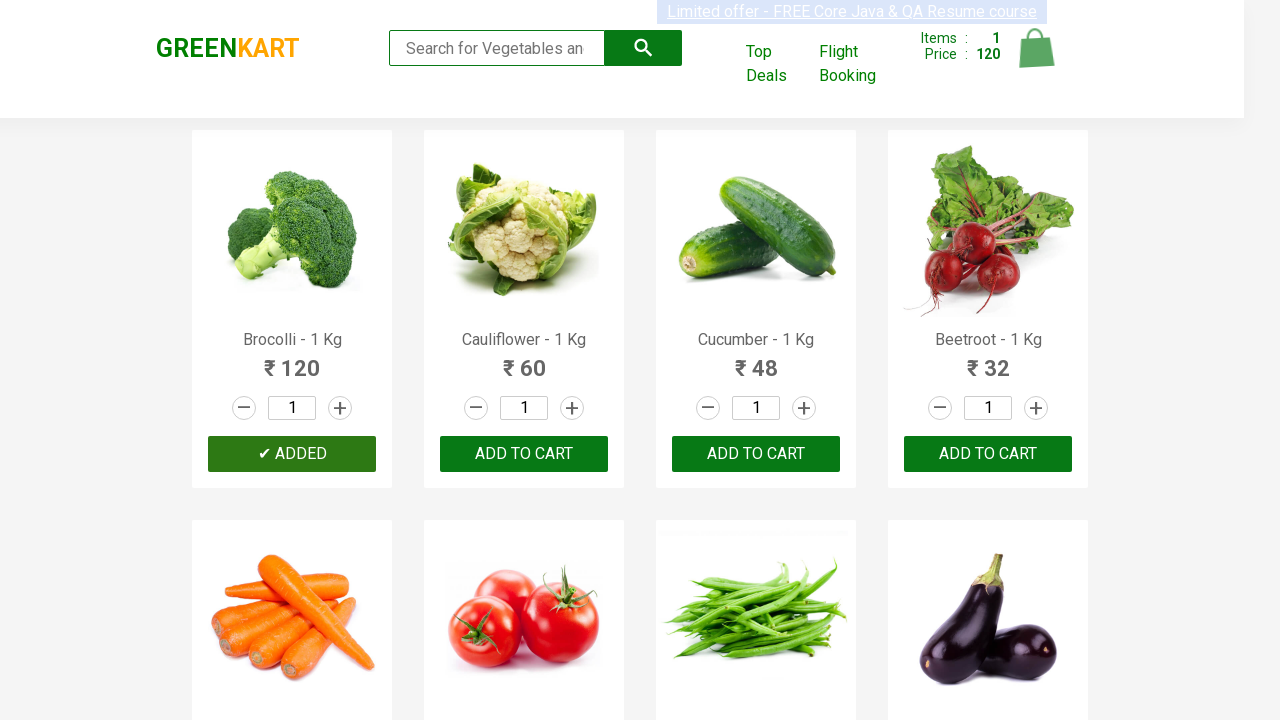

Added Cucumber to cart at (756, 454) on xpath=//div[@class='product-action']/button >> nth=2
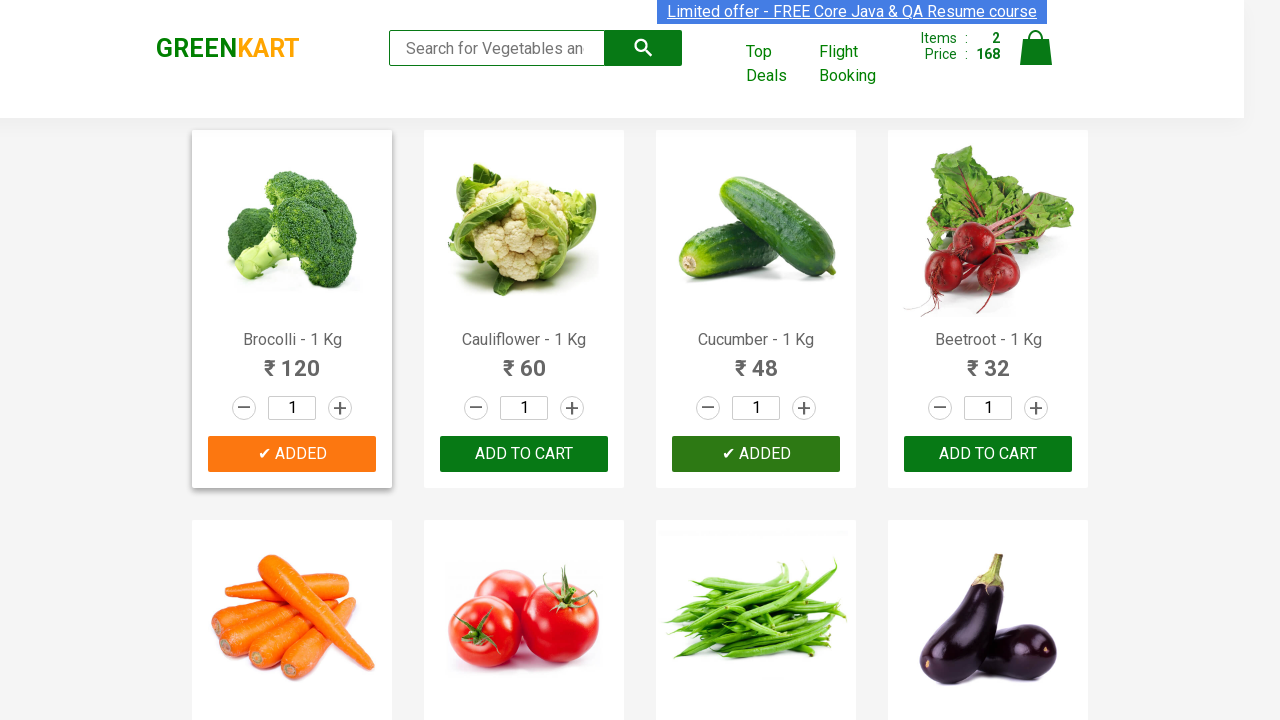

Added Beetroot to cart at (988, 454) on xpath=//div[@class='product-action']/button >> nth=3
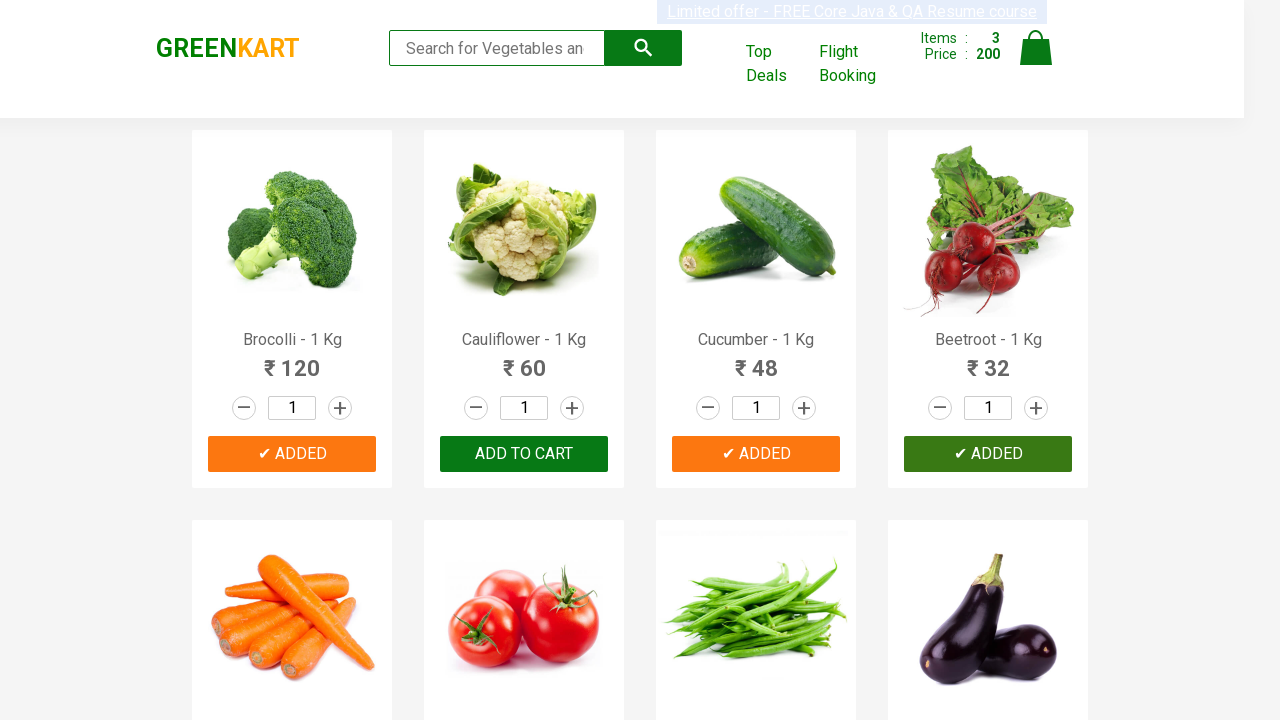

Added Carrot to cart at (292, 360) on xpath=//div[@class='product-action']/button >> nth=4
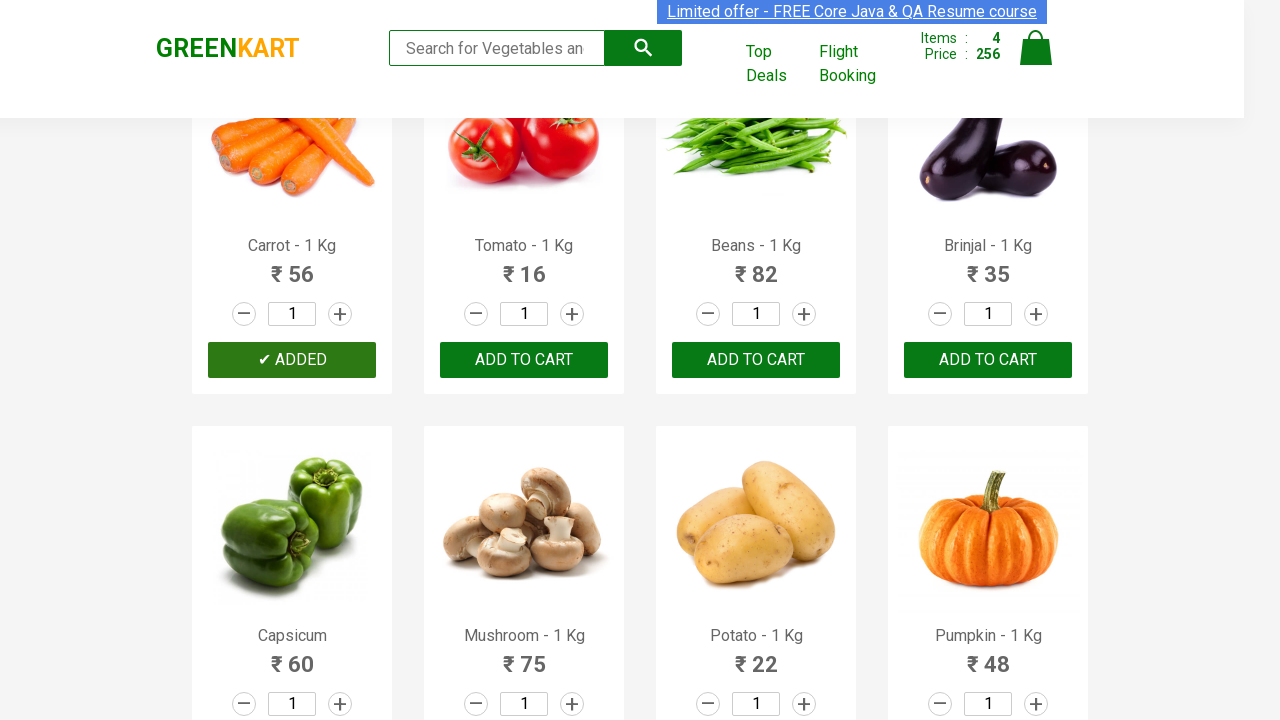

Clicked cart icon to view cart at (1036, 48) on img[alt='Cart']
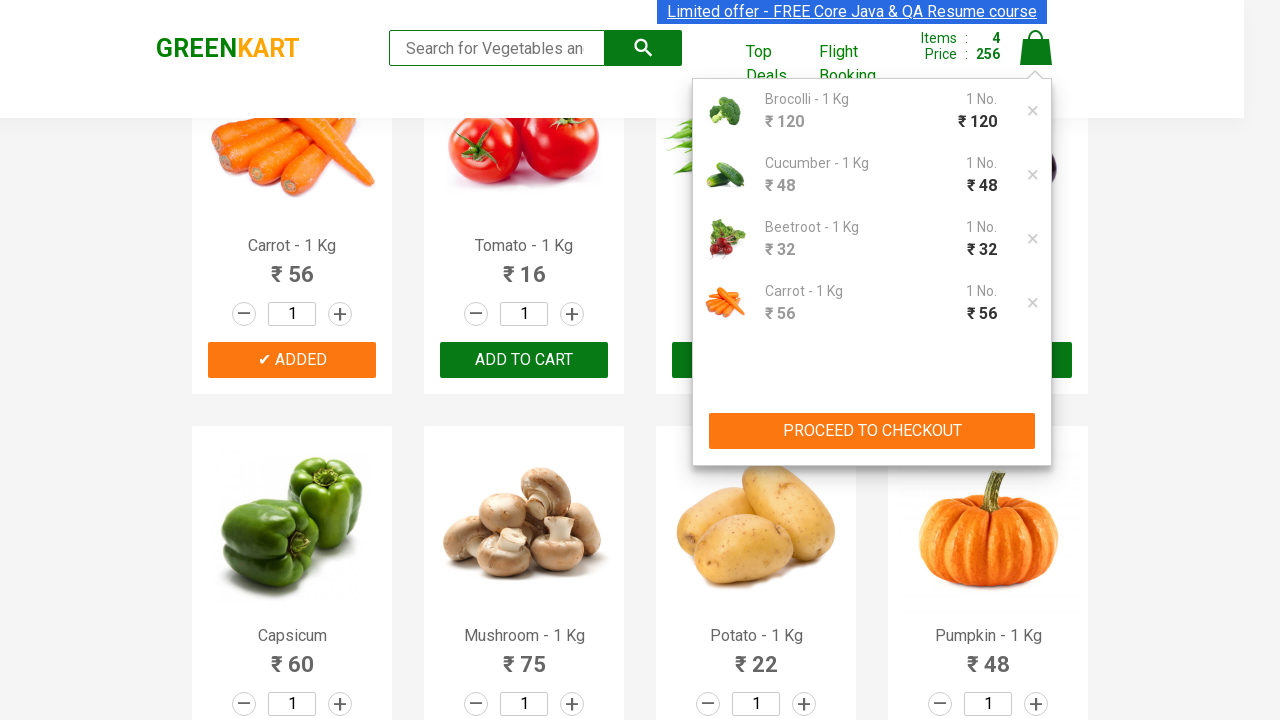

Clicked proceed to checkout button at (872, 431) on div[class='action-block'] button
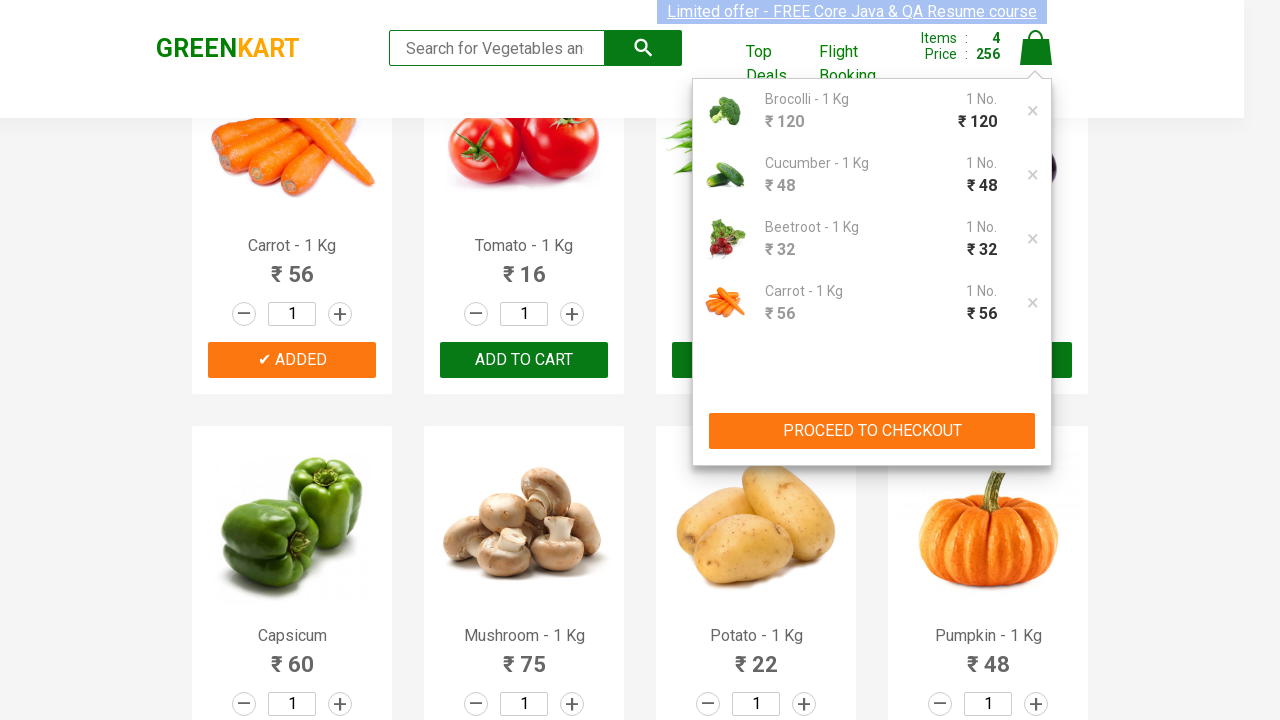

Entered promo code 'rahulshettyacademy' on input[class='promoCode']
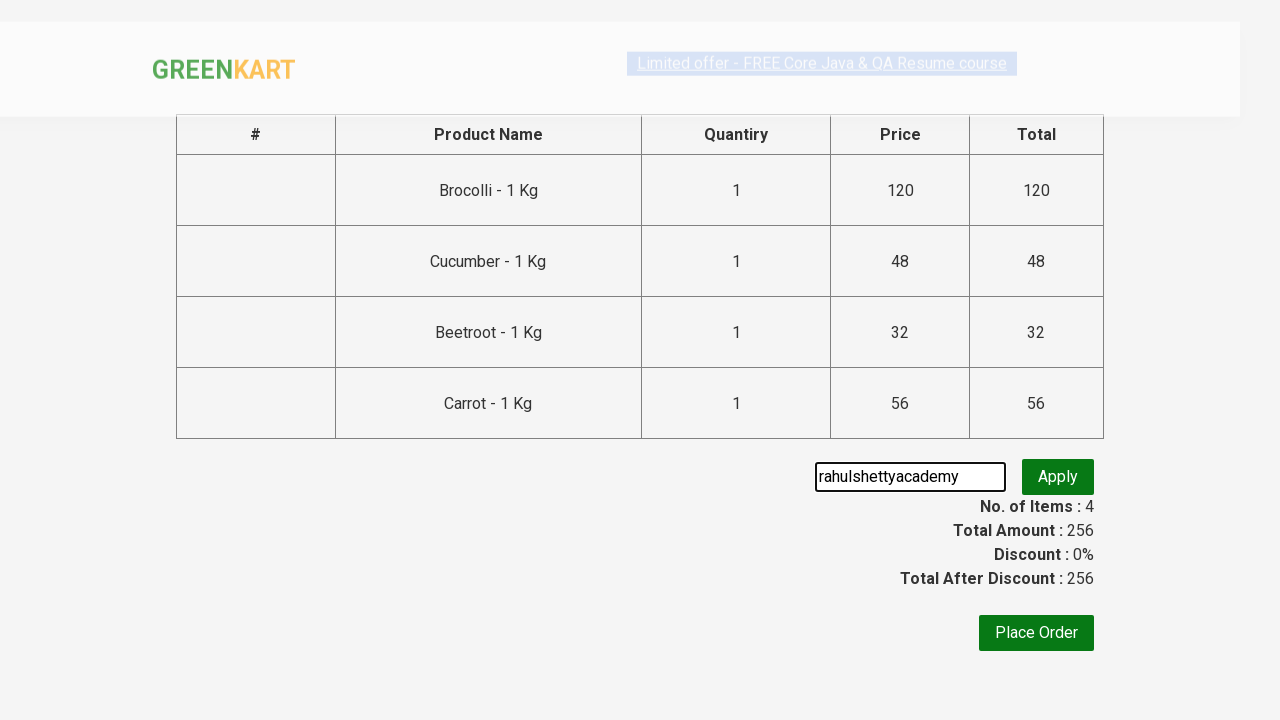

Clicked apply promo code button at (1058, 497) on button[class='promoBtn']
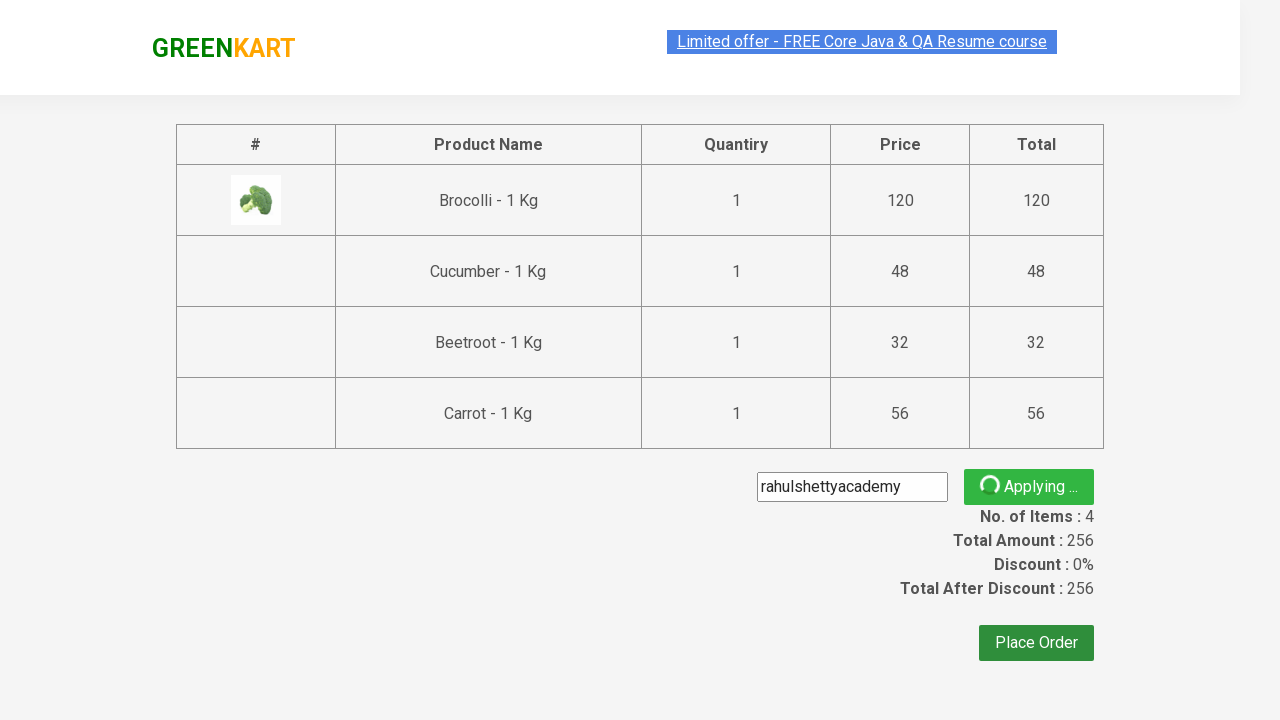

Promo code validated successfully
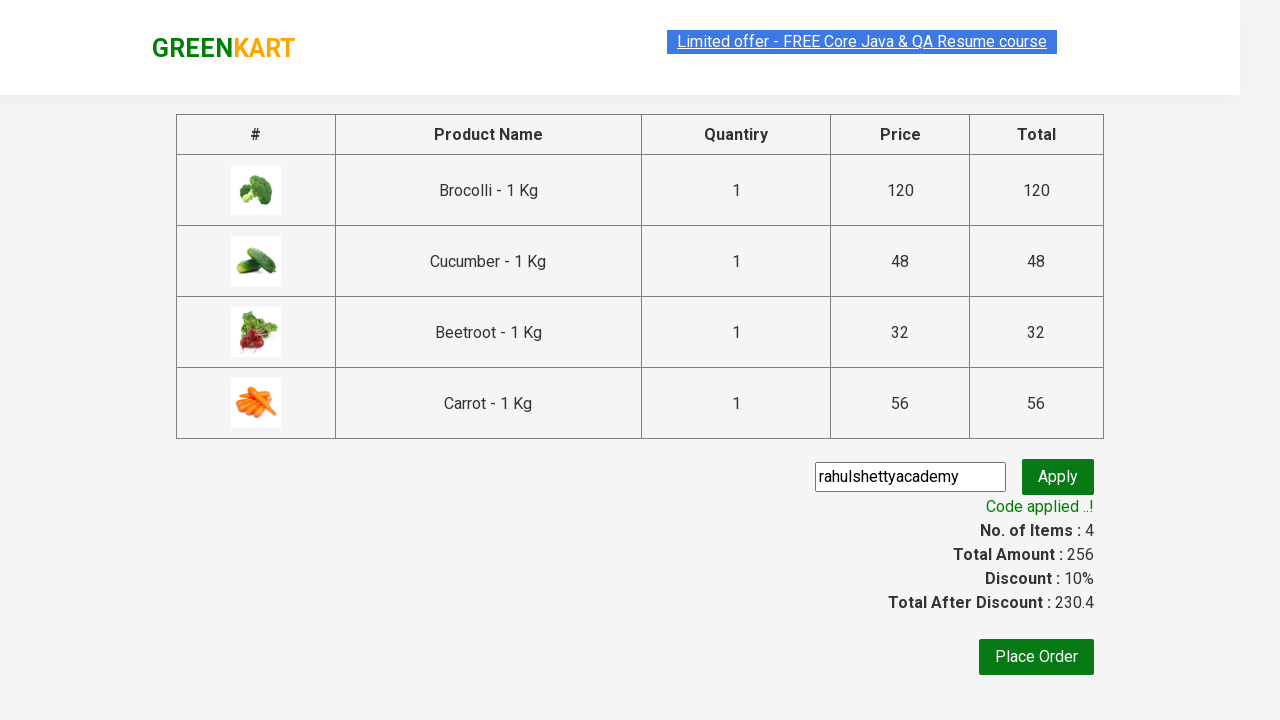

Clicked Place Order button to complete purchase at (1036, 657) on xpath=//button[text()='Place Order']
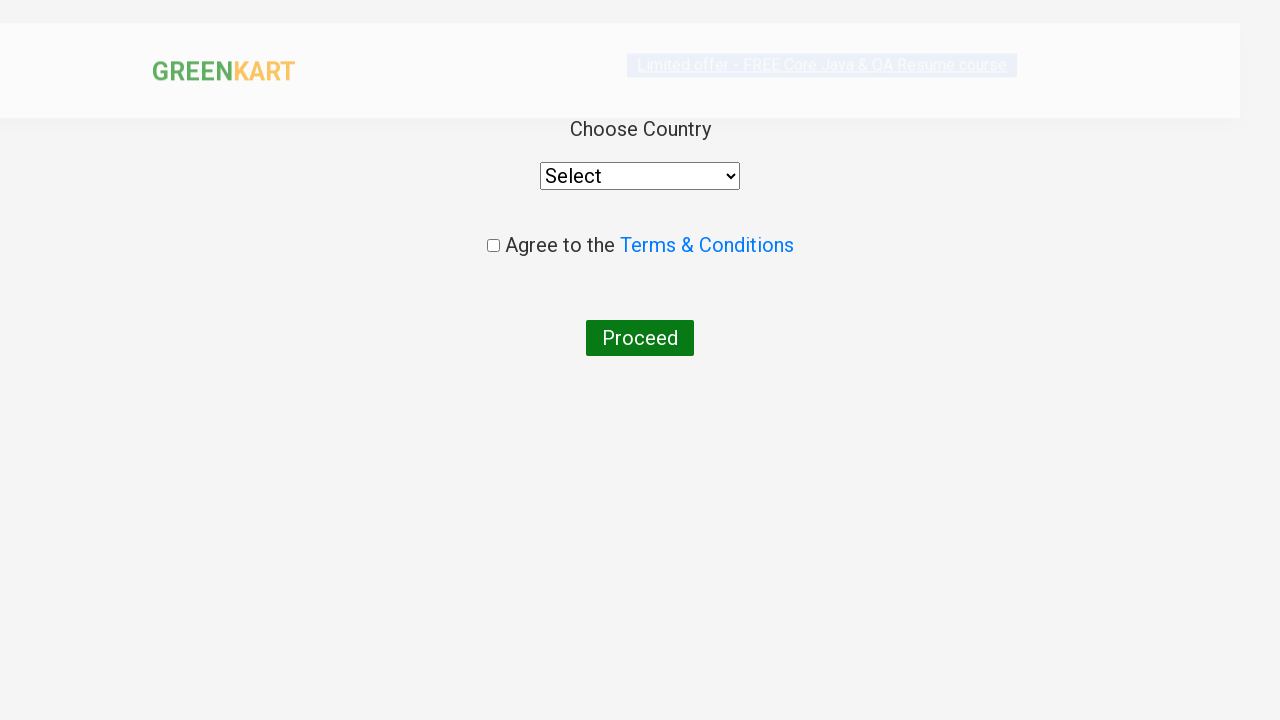

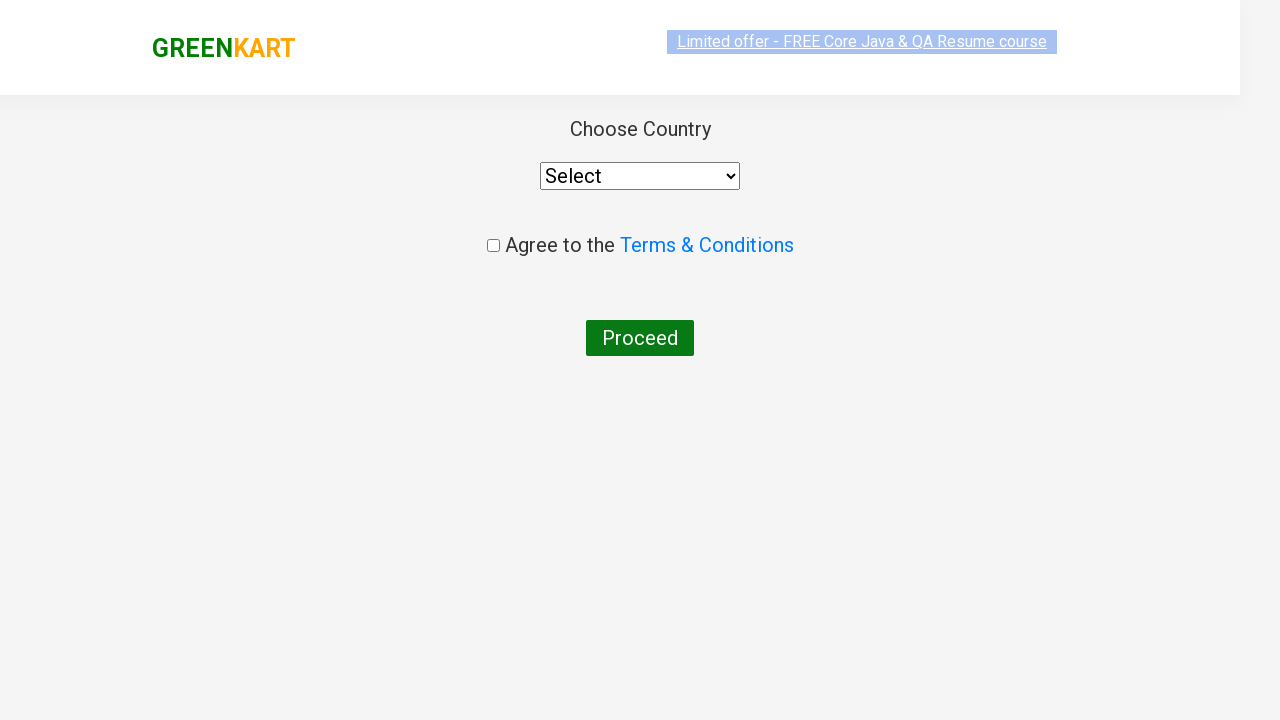